Tests browser window/tab handling by clicking a button that opens a new tab, then iterating through all open windows, switching to each one, and closing the window with title "Selenium".

Starting URL: http://demo.automationtesting.in/Windows.html

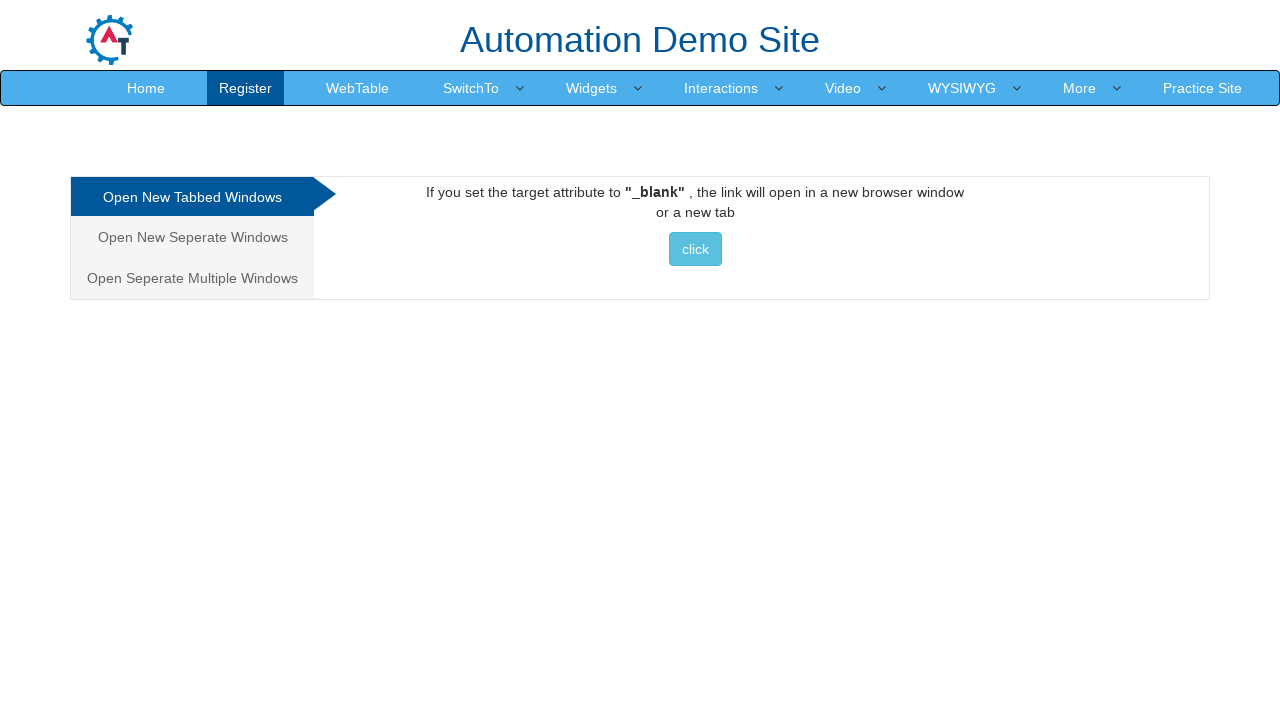

Clicked button to open new tab/window at (695, 249) on xpath=//*[@id='Tabbed']/a/button
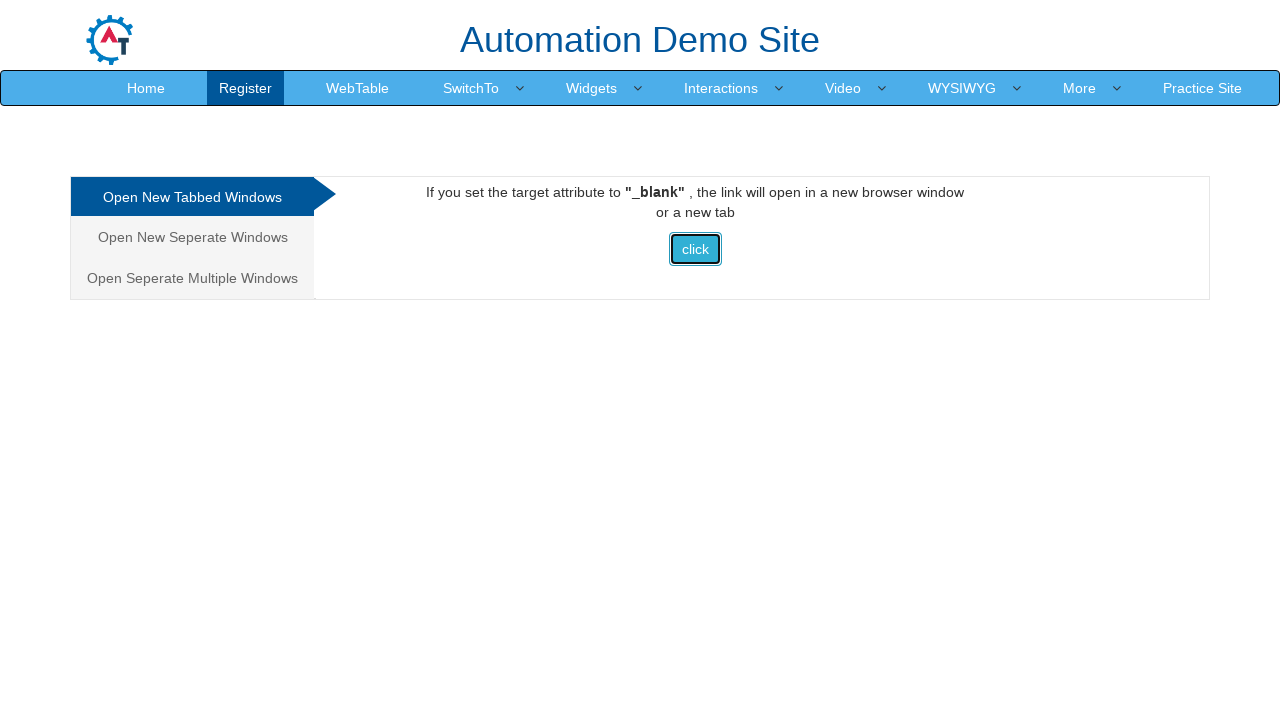

Waited for new page to open
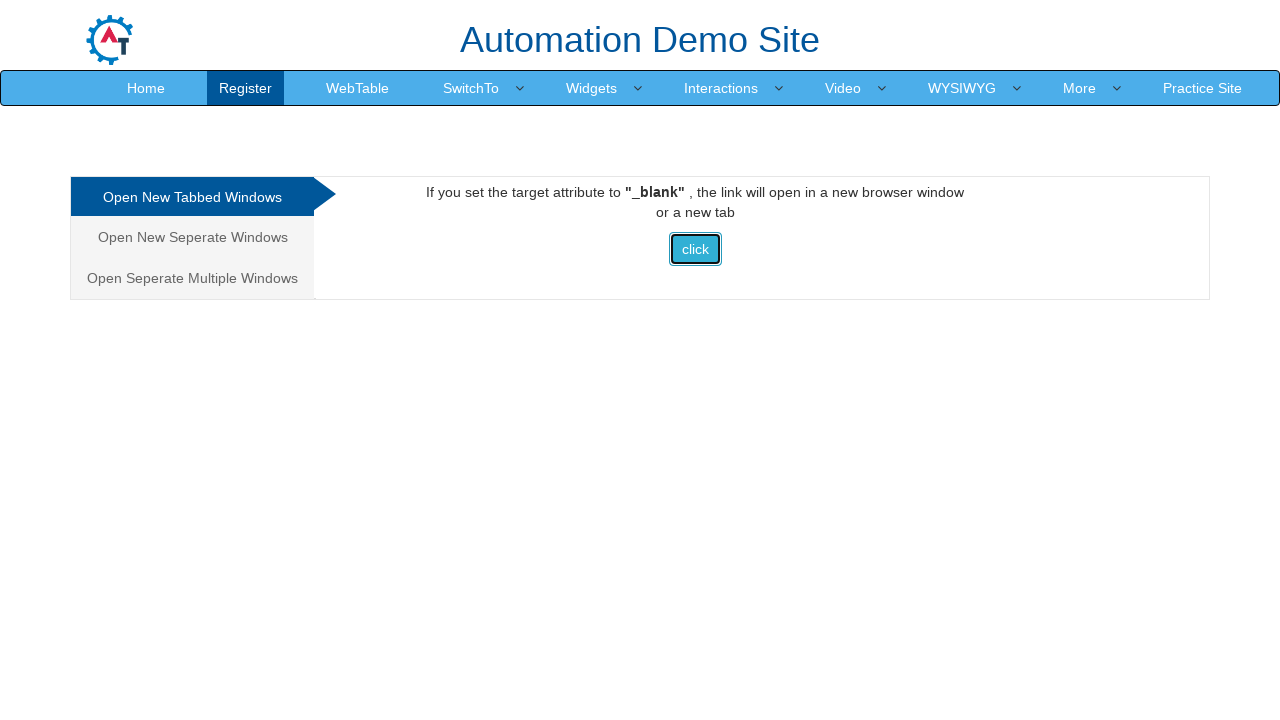

Retrieved all open pages/windows from context
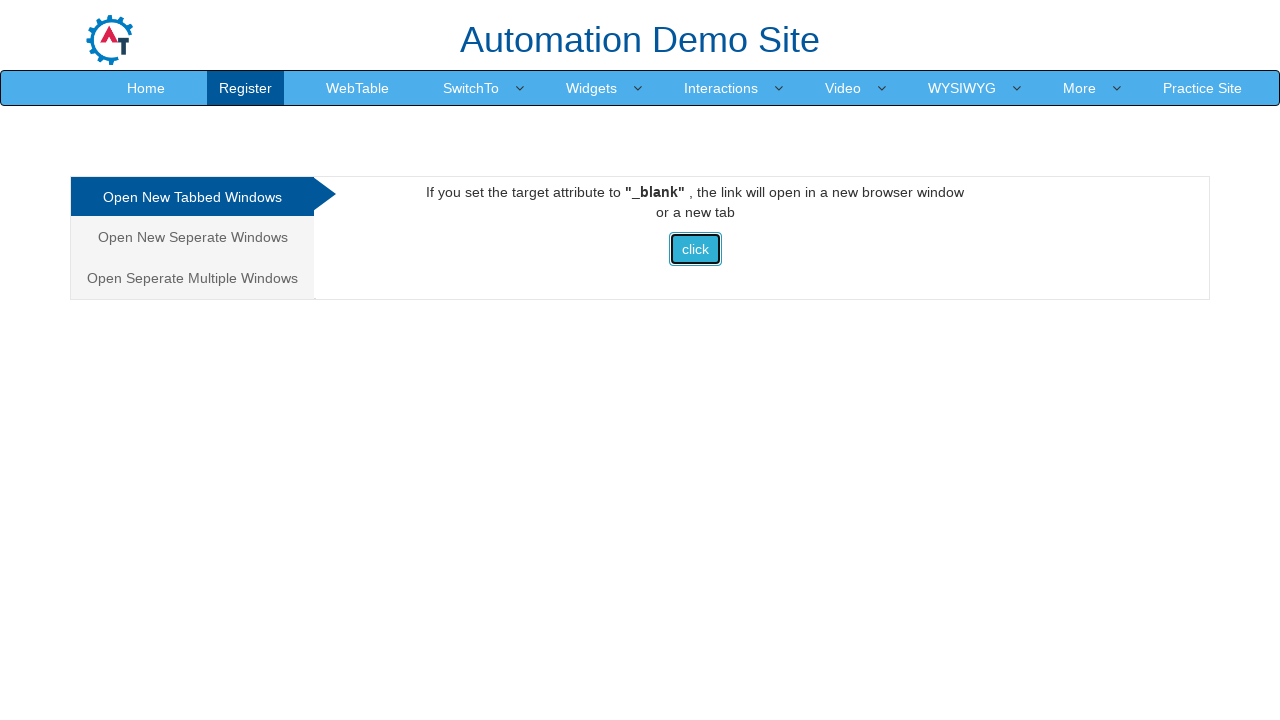

Retrieved page title: 'Frames & windows'
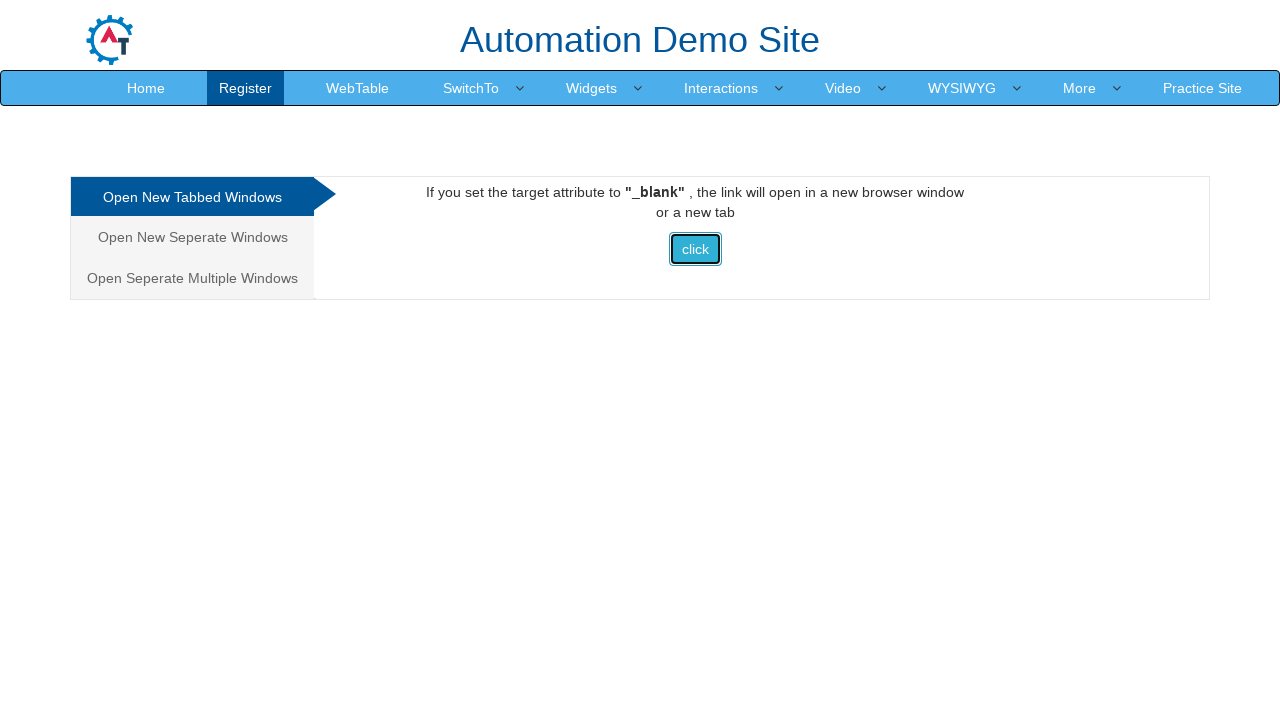

Retrieved page title: 'Selenium'
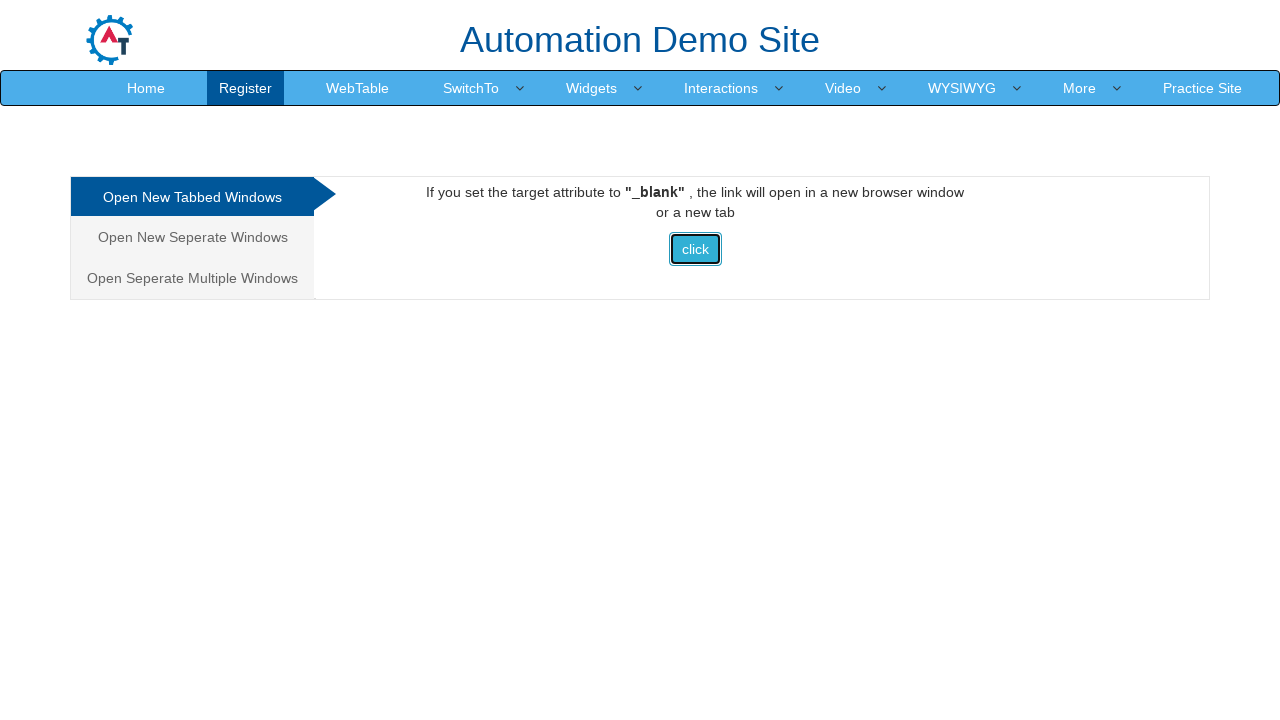

Closed window with title 'Selenium'
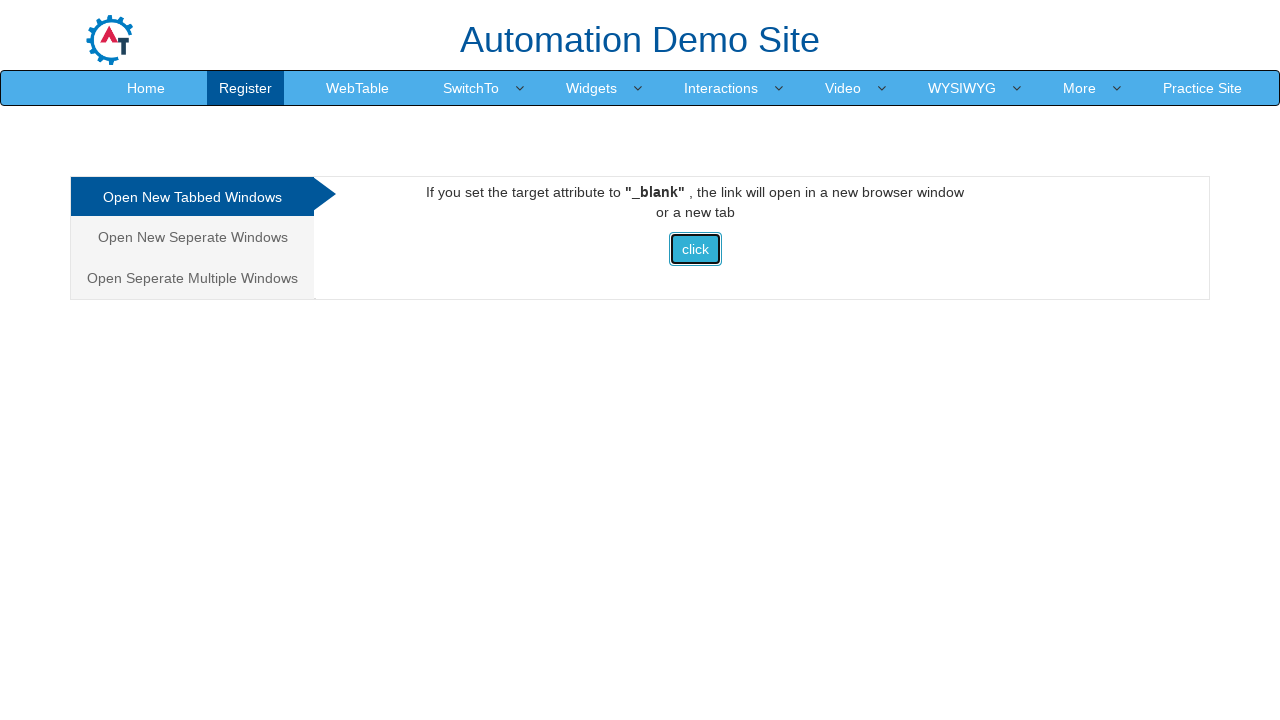

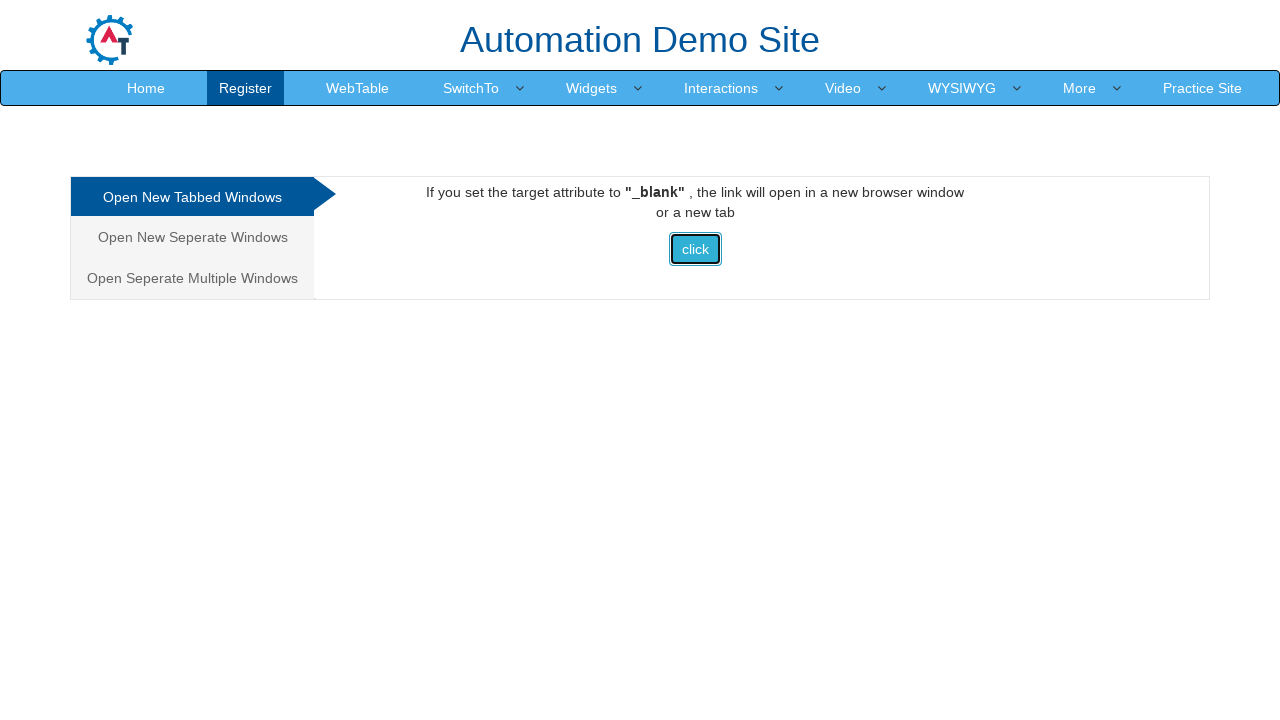